Tests navigation flow on Playwright website by clicking through Docs, Generating tests, and Setting up CI pages.

Starting URL: https://playwright.dev/

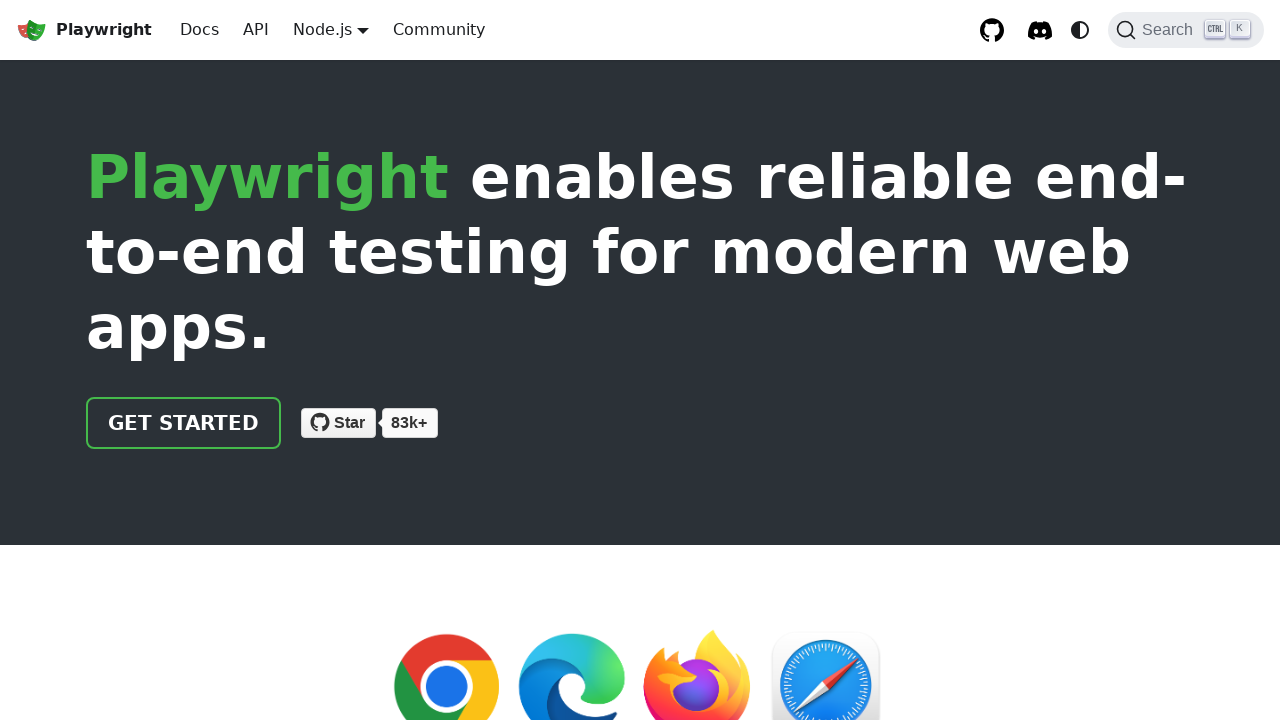

Clicked Docs link at (200, 30) on internal:role=link[name="Docs"i]
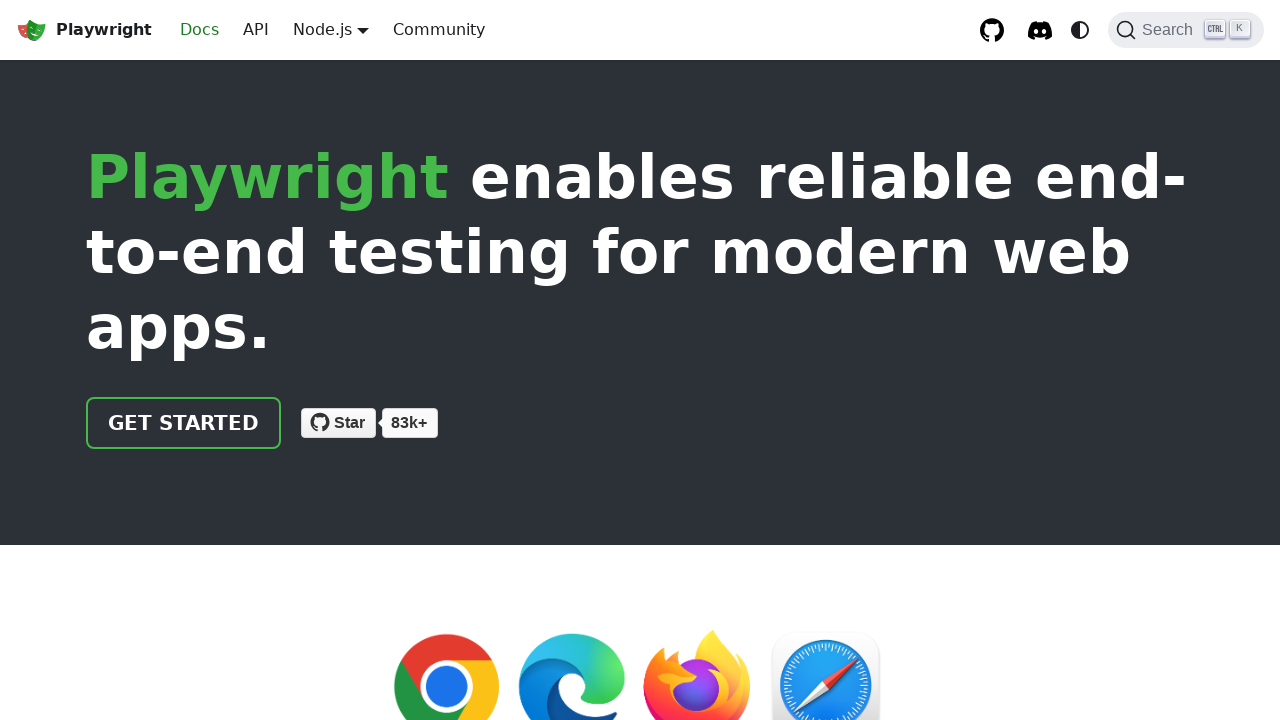

Docs intro page loaded
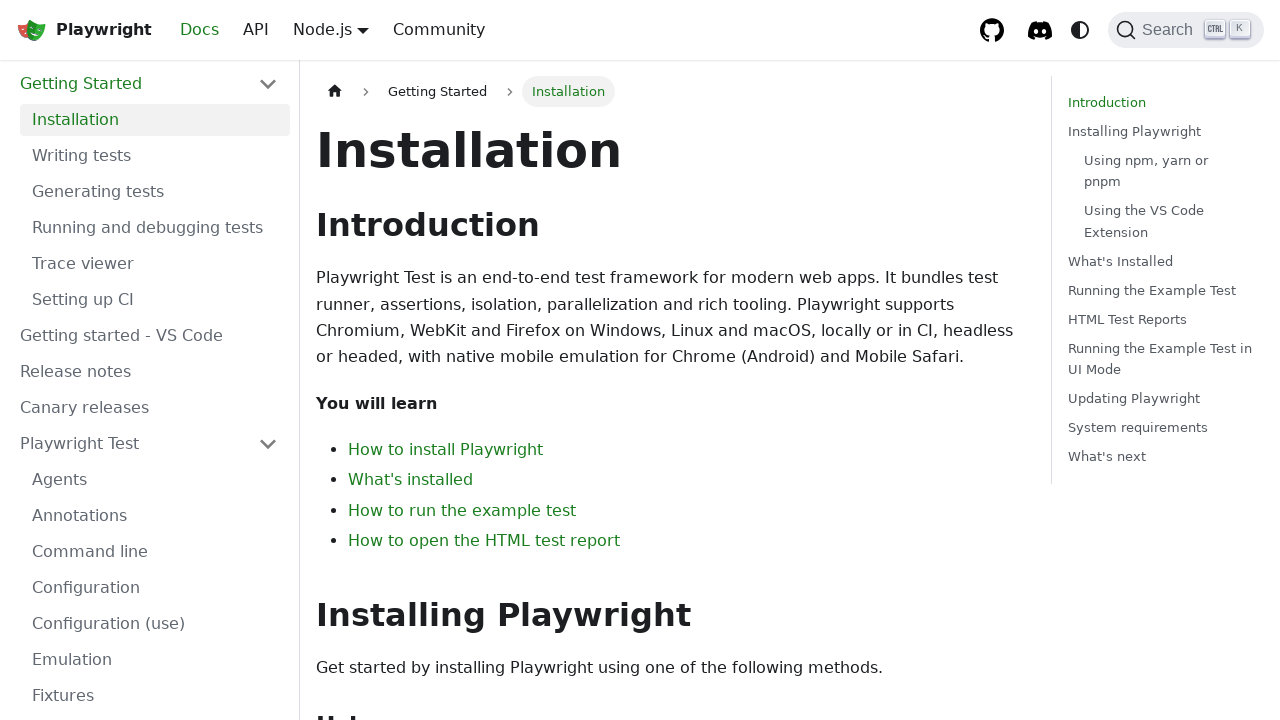

Clicked Generating tests link at (155, 192) on internal:role=link[name="Generating tests"i]
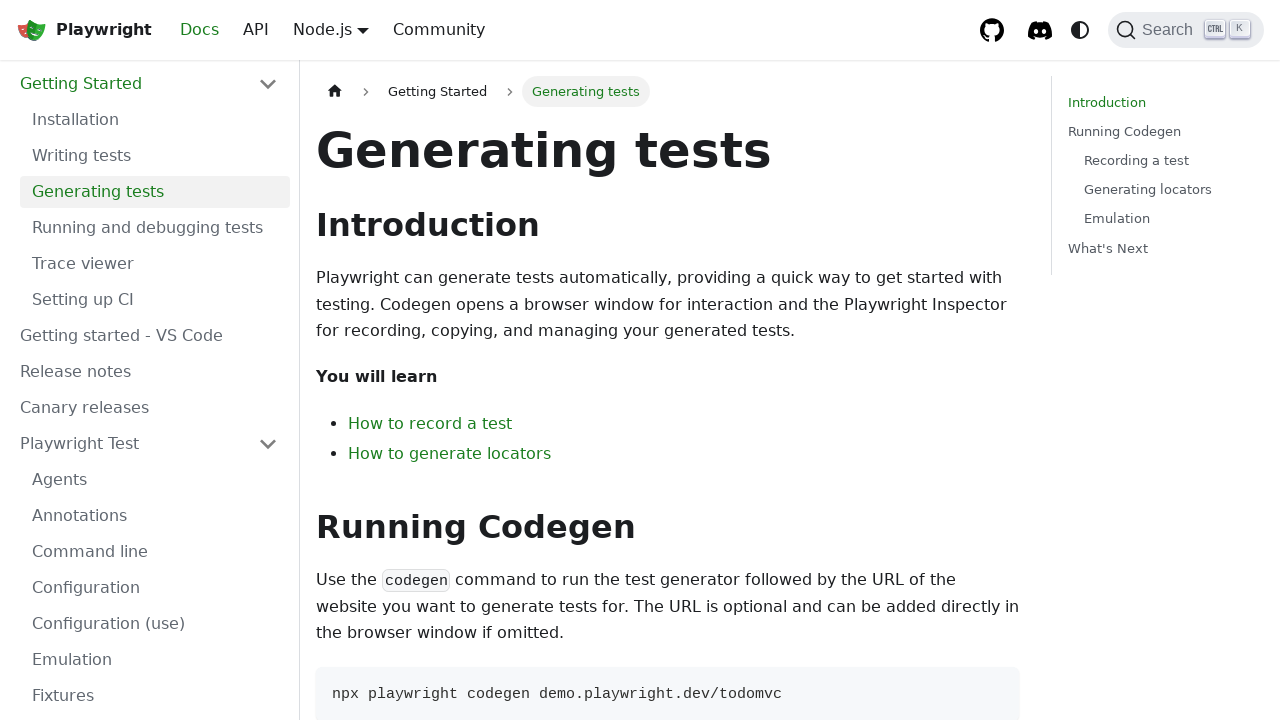

Codegen intro page loaded
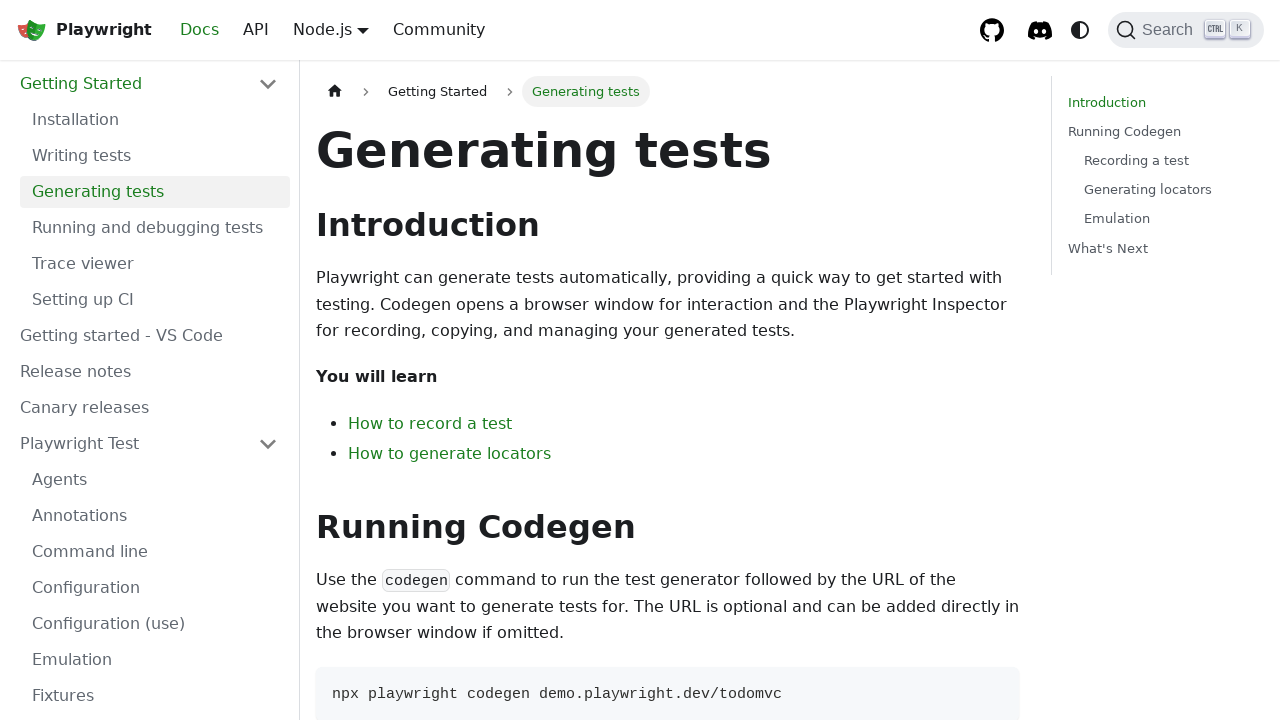

Clicked Setting up CI link at (155, 300) on internal:role=link[name="Setting up CI"i]
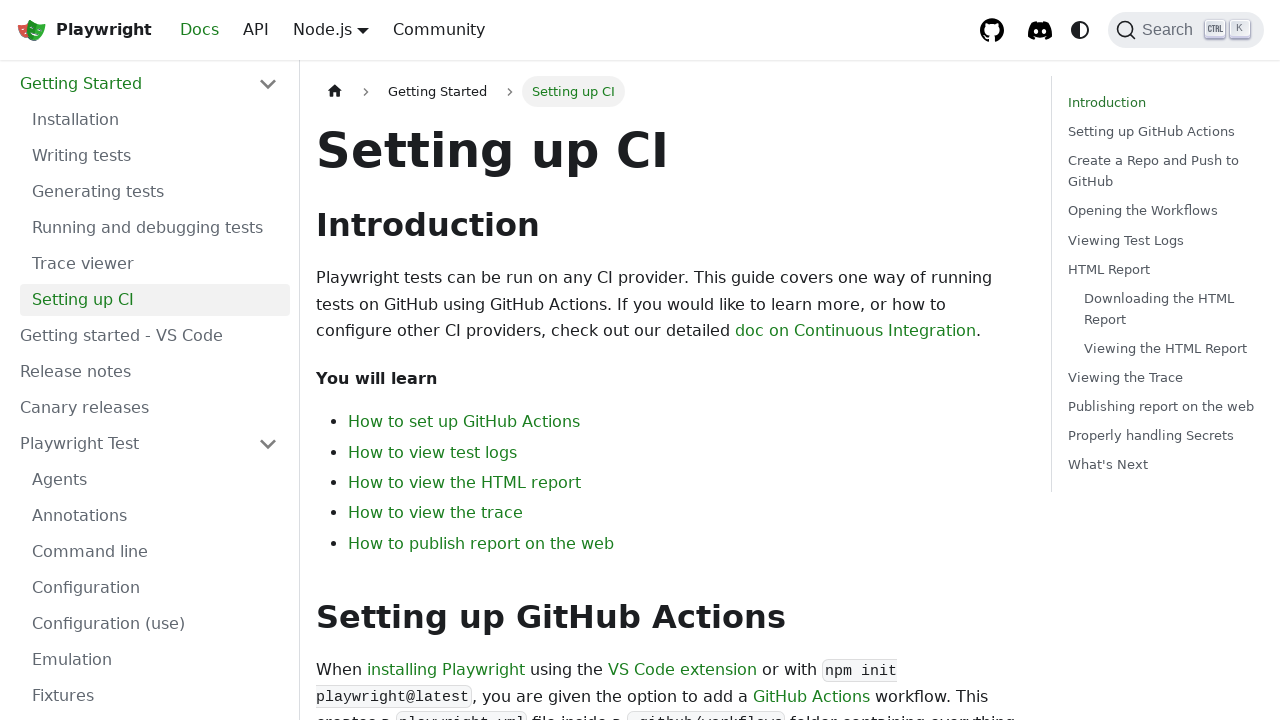

CI intro page loaded
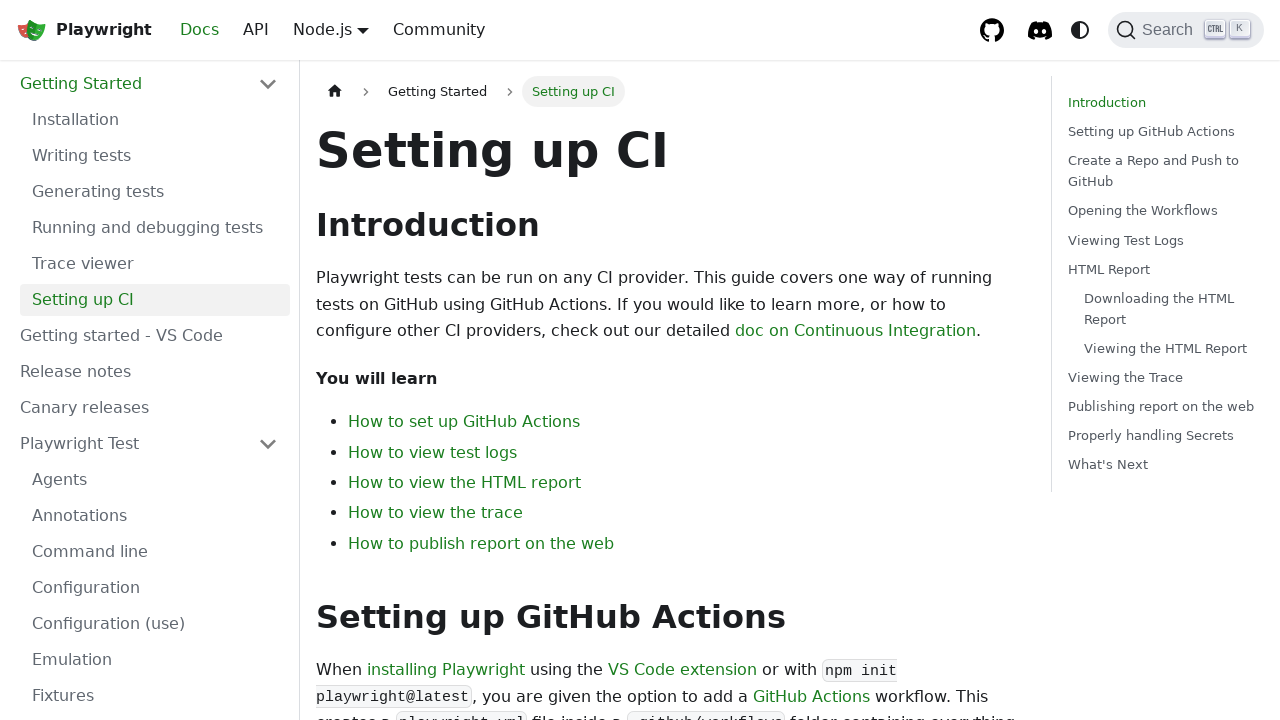

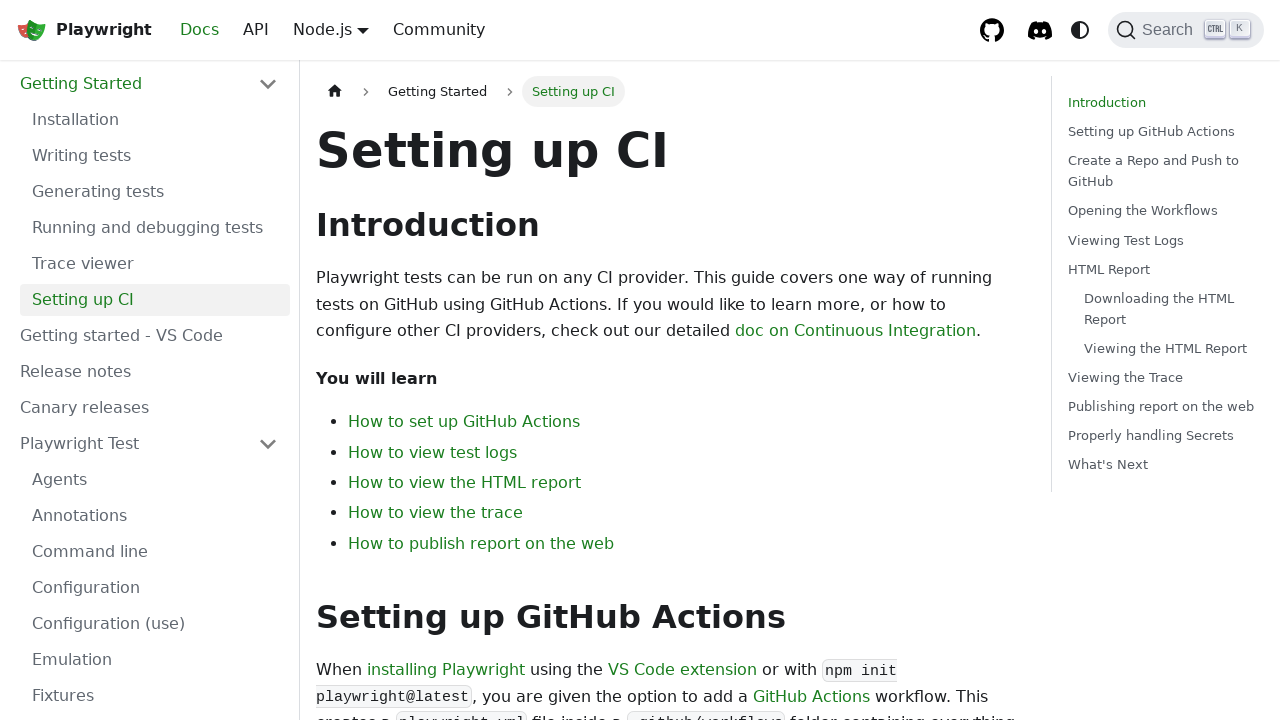